Tests blog navigation by clicking through each blog post item on the page, visiting the post detail page, and returning to the main blog listing. Verifies that blog post links are clickable and navigable.

Starting URL: https://habibugroup.github.io/blog/

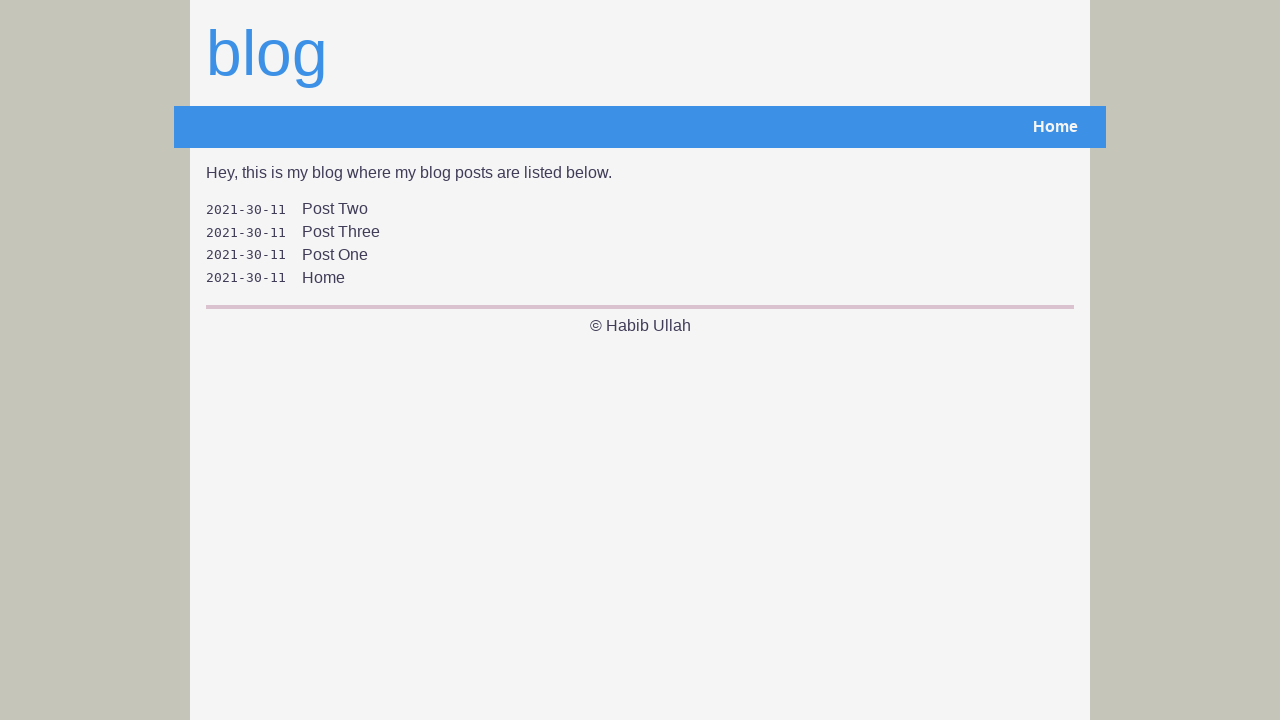

Blog items loaded on main blog listing page
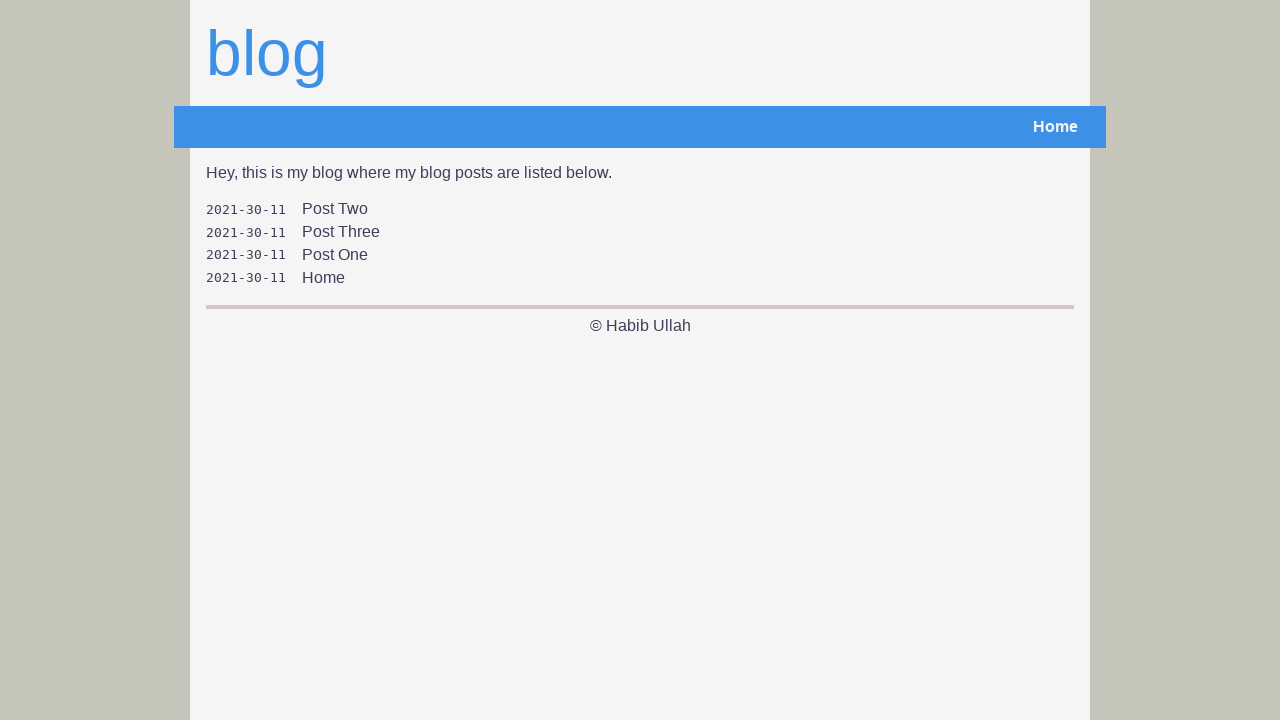

Found 4 blog post items on the page
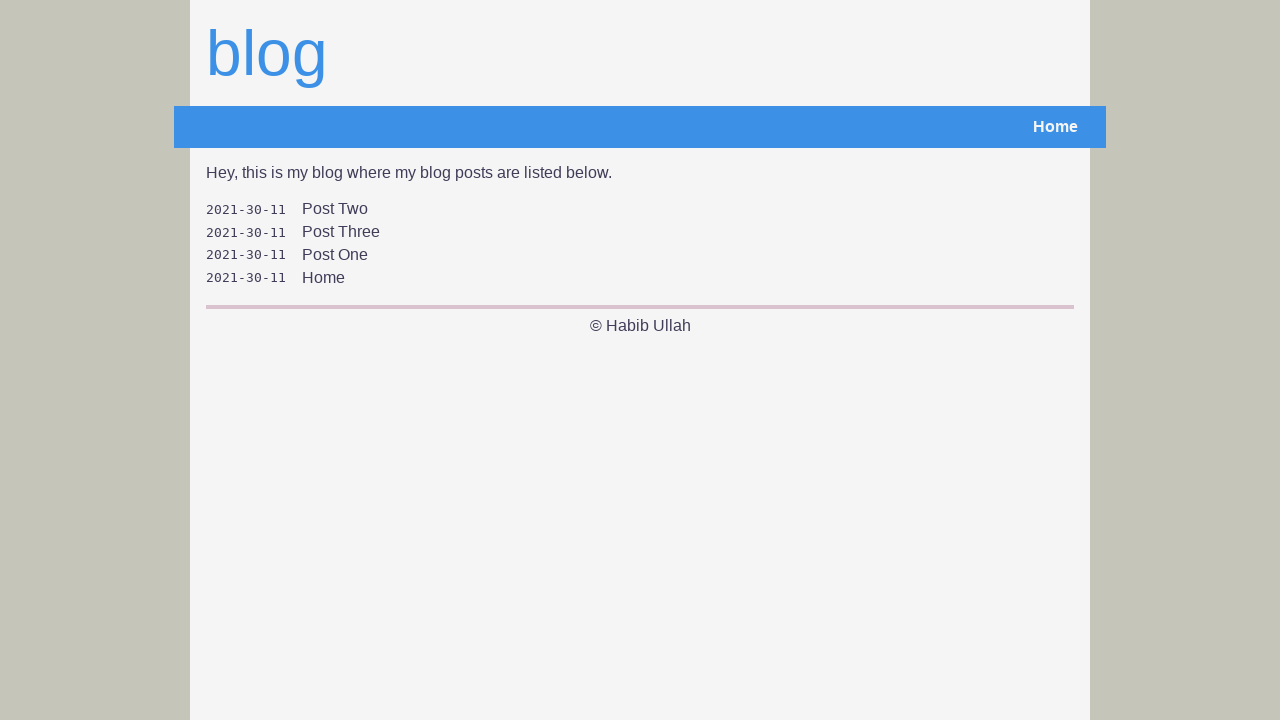

Clicked on blog post #1 at (341, 209) on .item-title >> nth=0
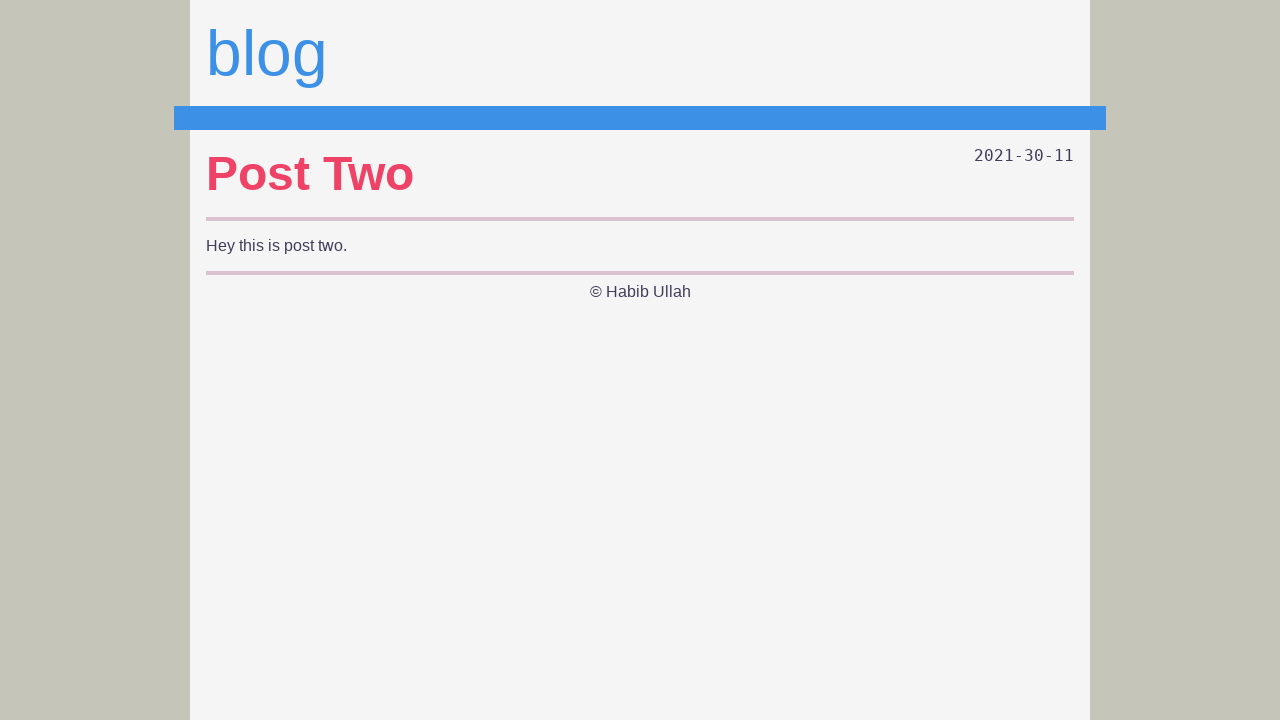

Blog post detail page loaded for post #1
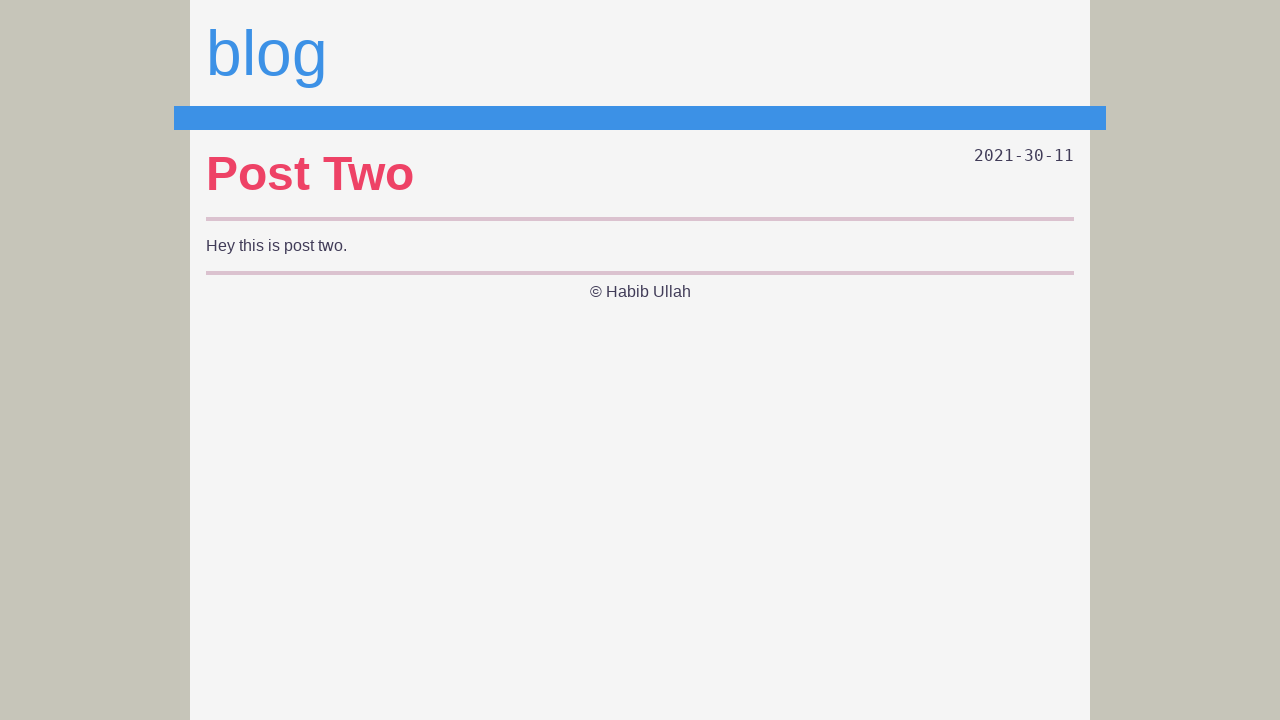

Navigated back to blog listing after viewing post #1
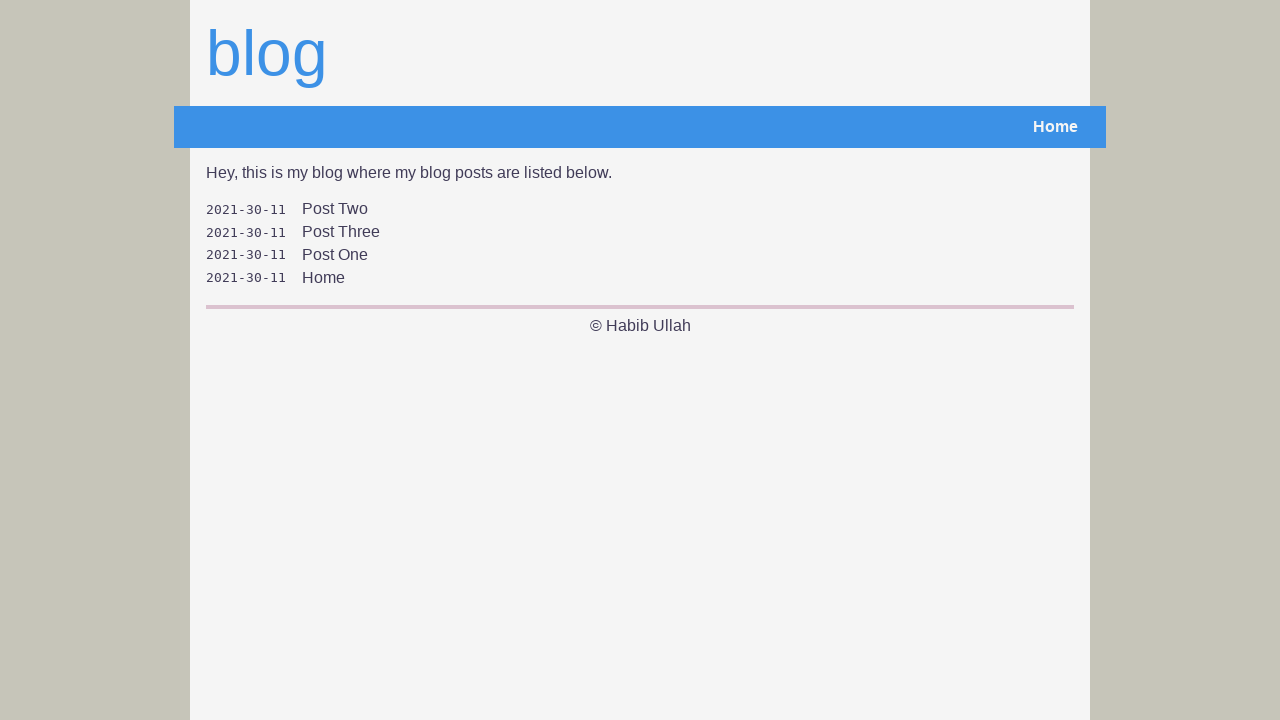

Blog listing page reloaded and ready for next post
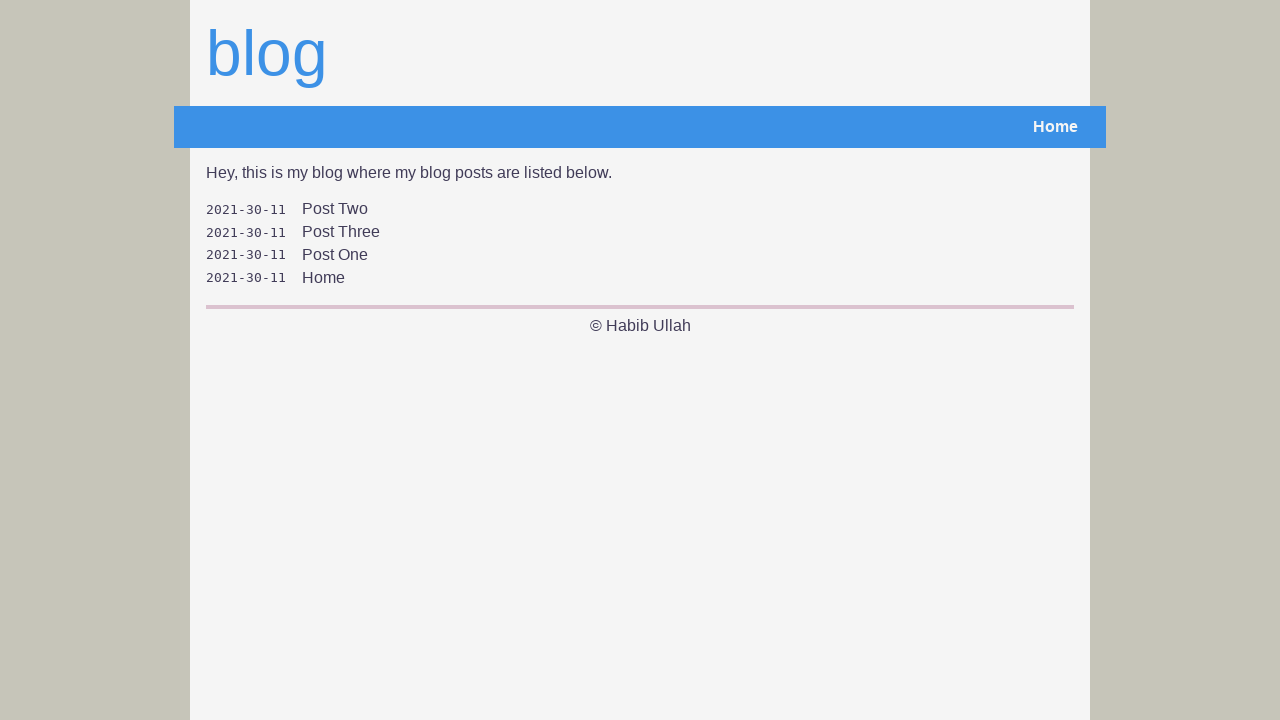

Clicked on blog post #2 at (341, 232) on .item-title >> nth=1
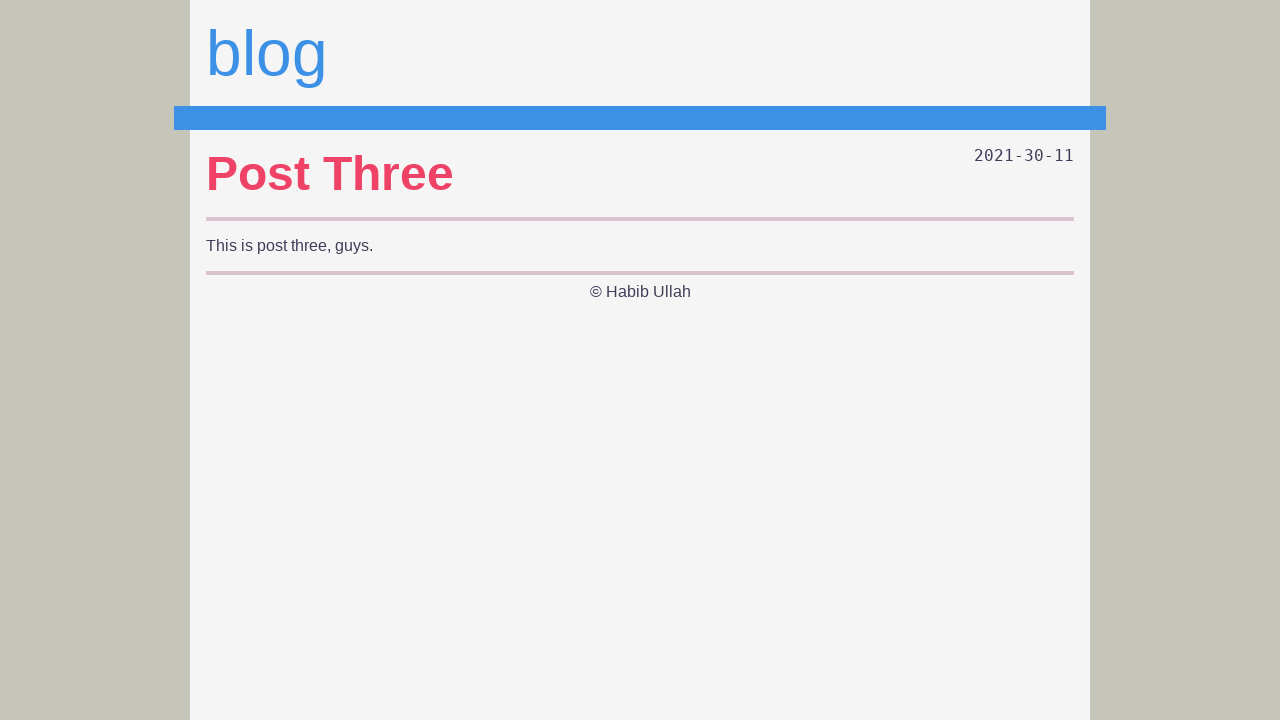

Blog post detail page loaded for post #2
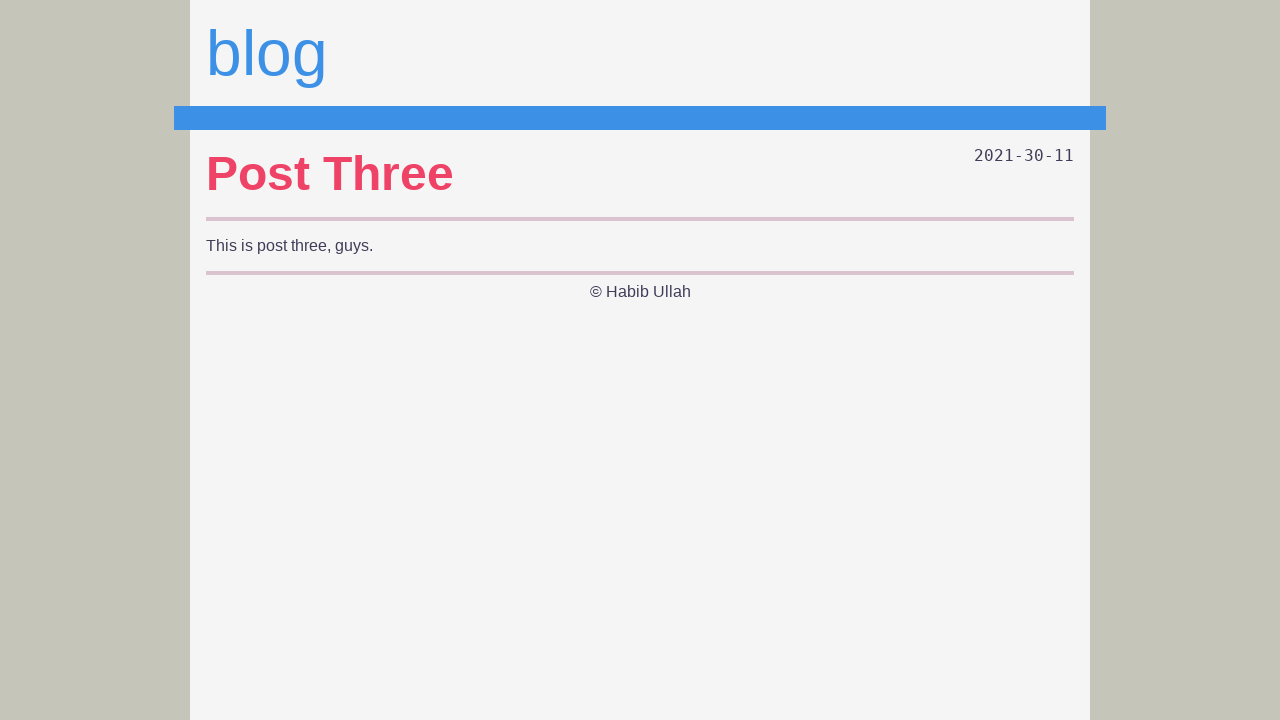

Navigated back to blog listing after viewing post #2
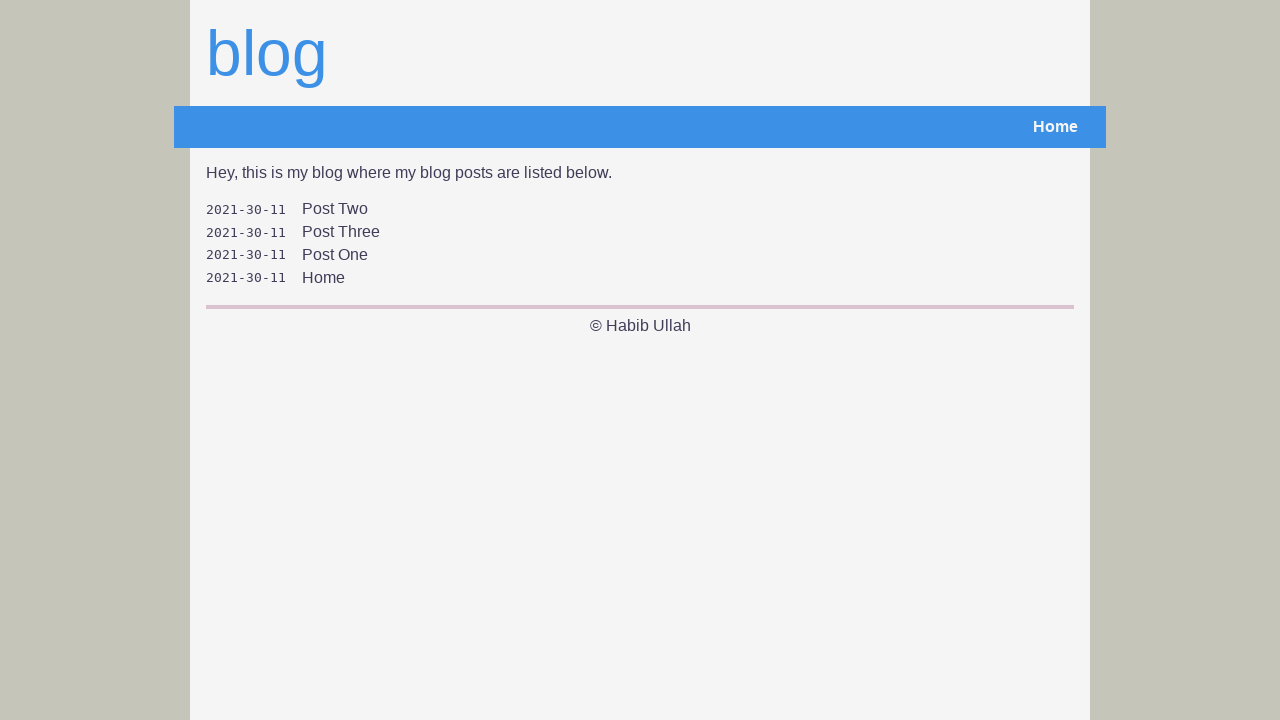

Blog listing page reloaded and ready for next post
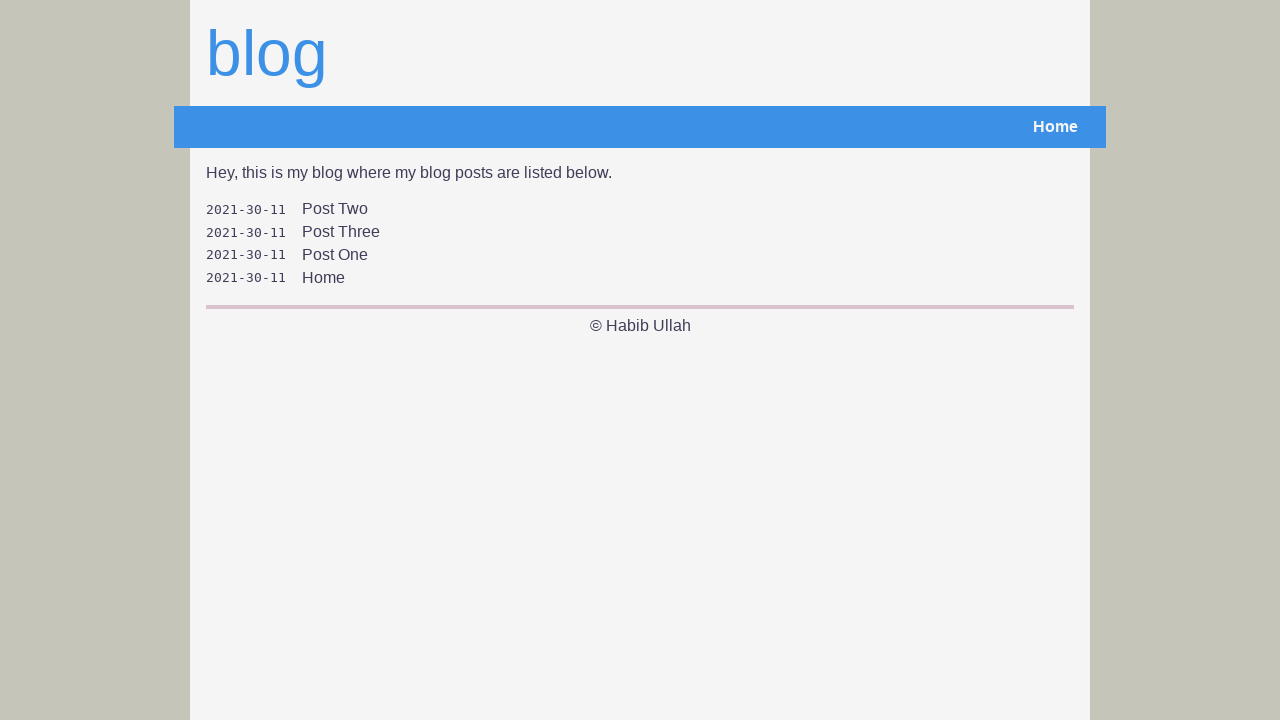

Clicked on blog post #3 at (341, 255) on .item-title >> nth=2
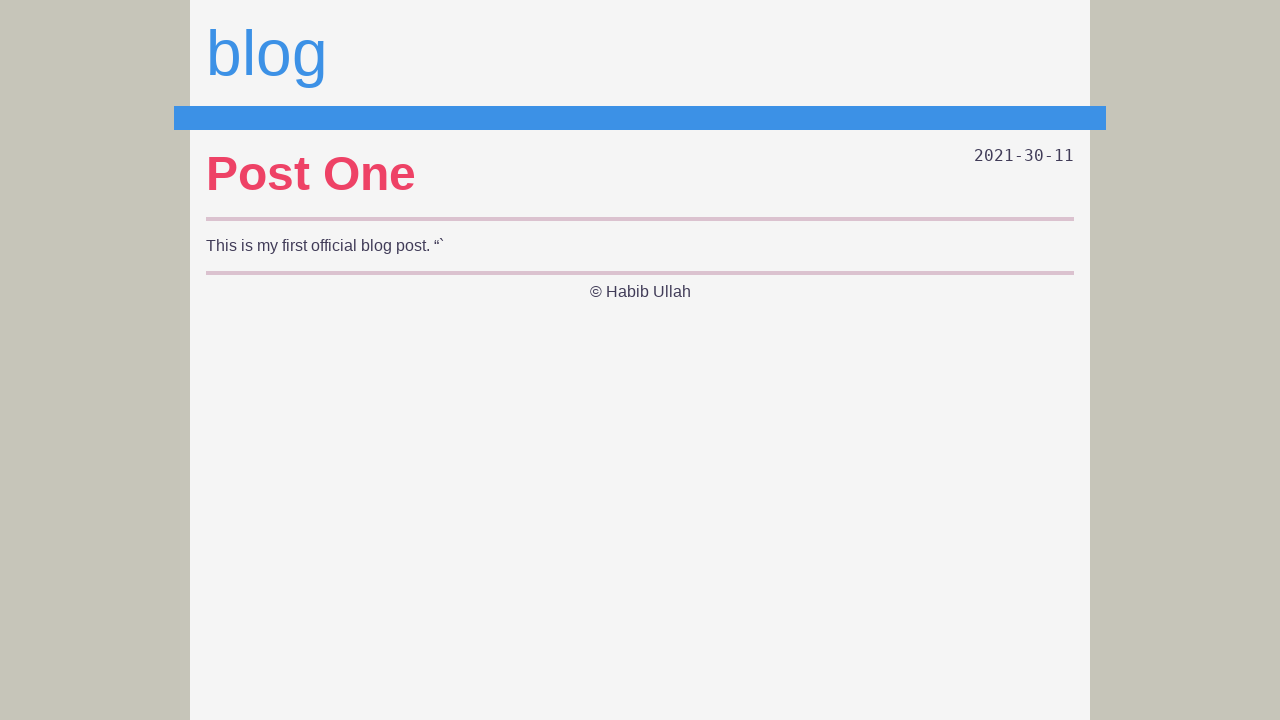

Blog post detail page loaded for post #3
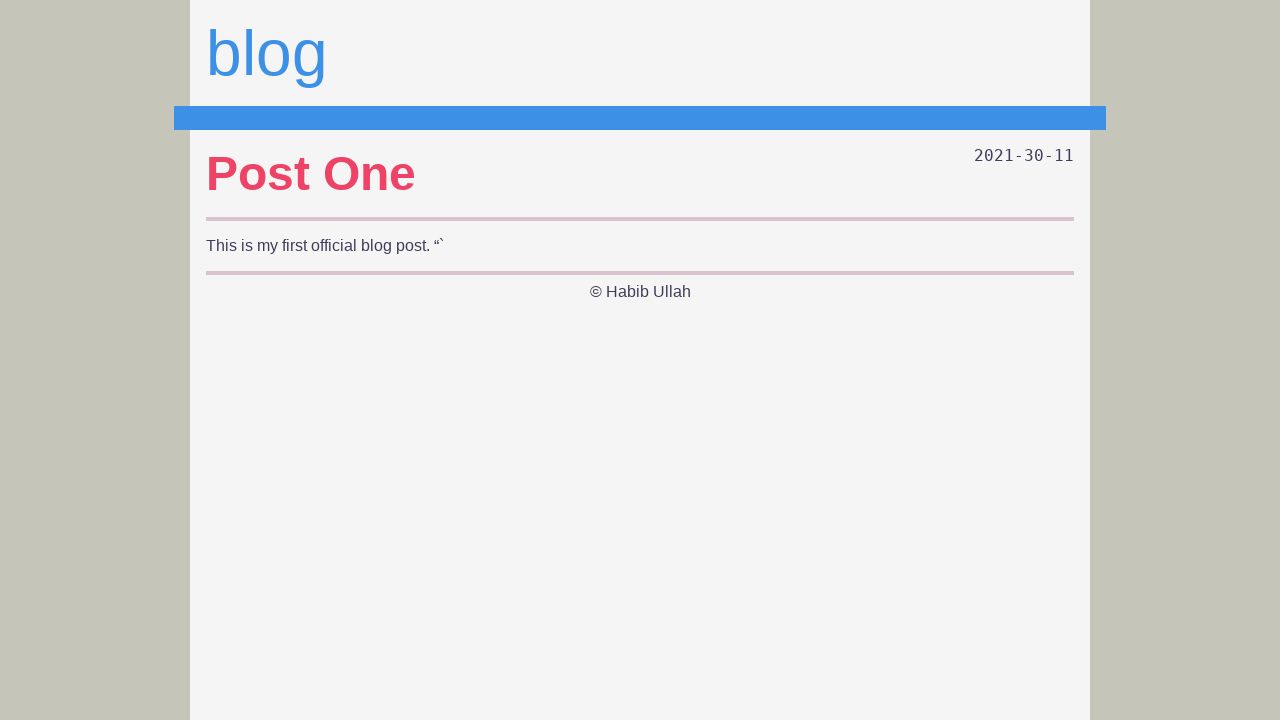

Navigated back to blog listing after viewing post #3
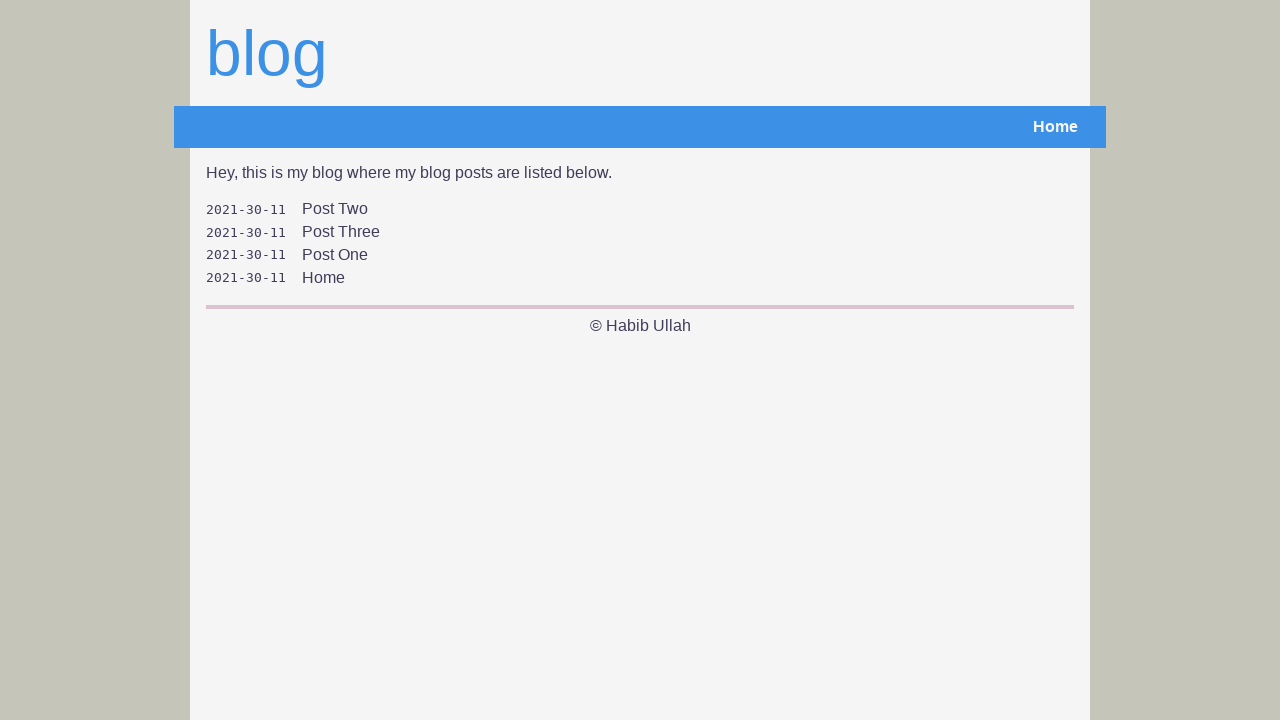

Blog listing page reloaded and ready for next post
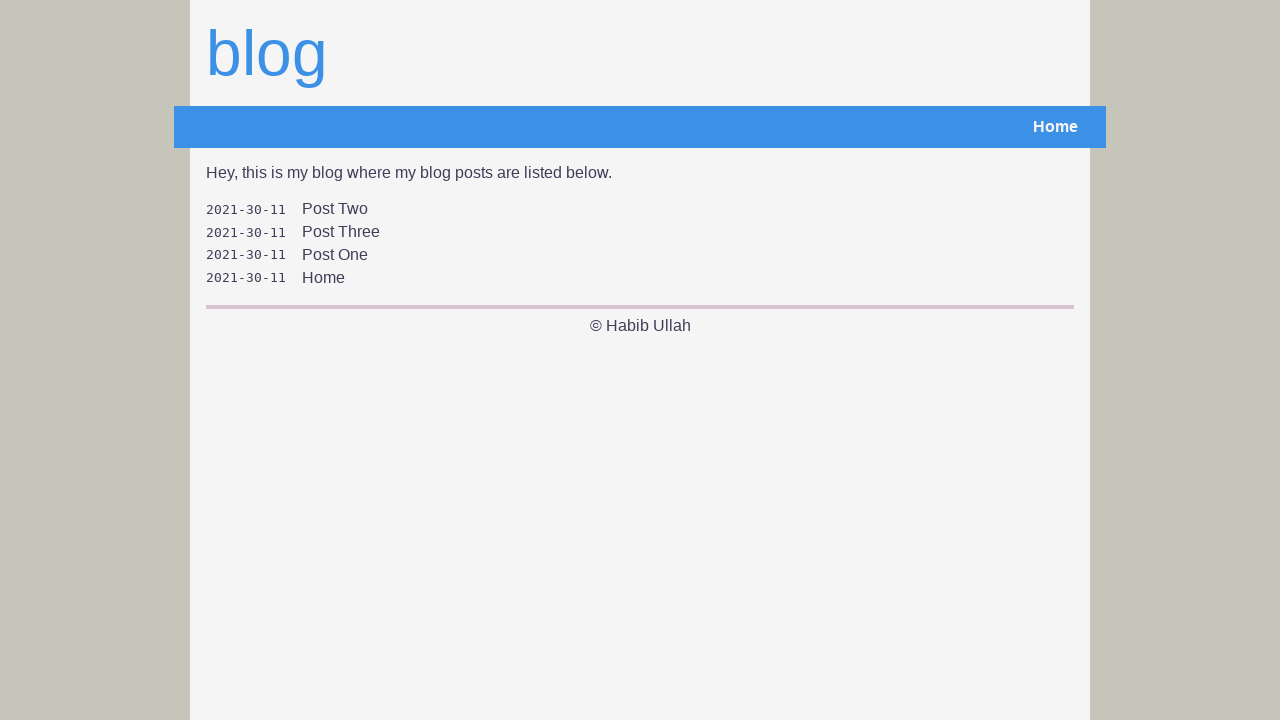

Clicked on blog post #4 at (341, 278) on .item-title >> nth=3
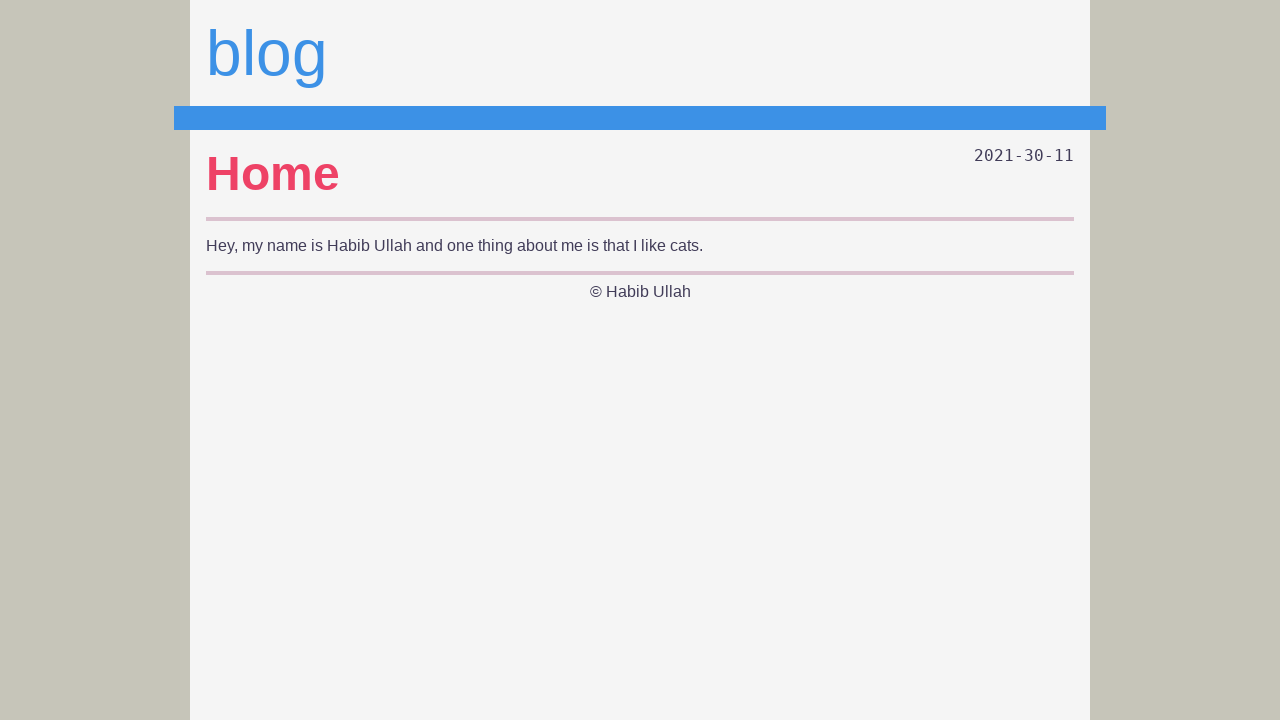

Blog post detail page loaded for post #4
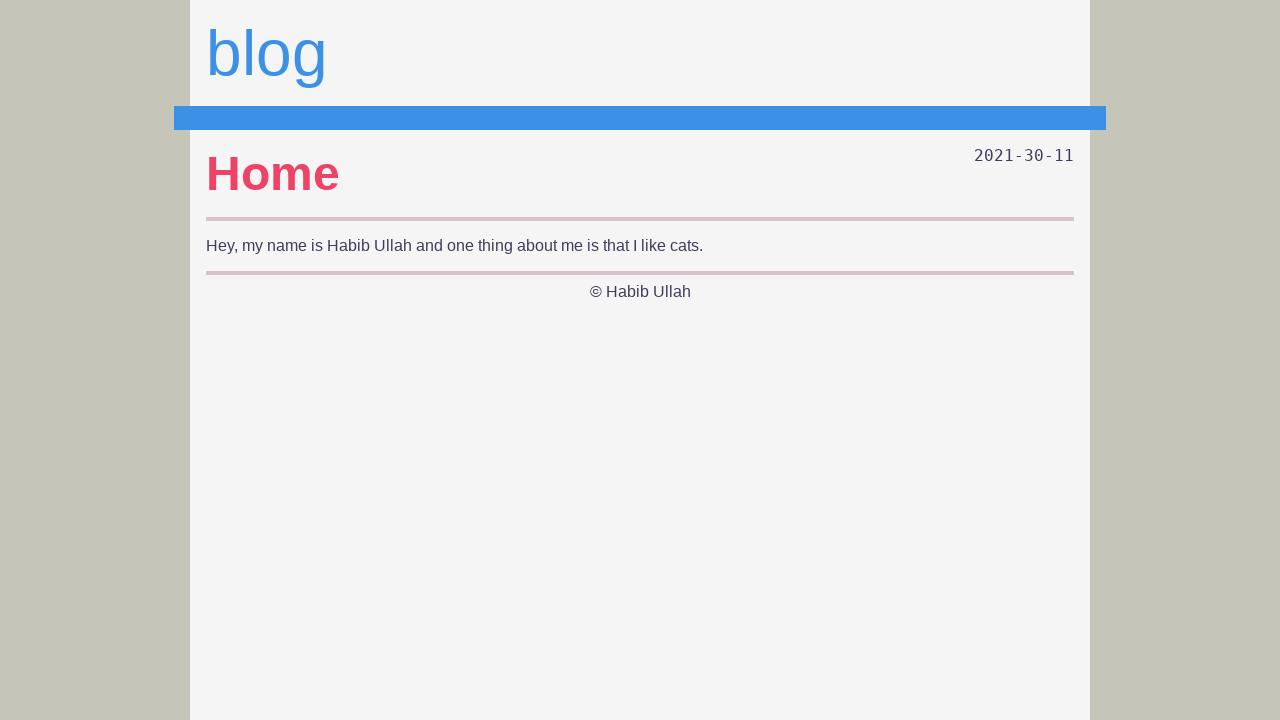

Navigated back to blog listing after viewing post #4
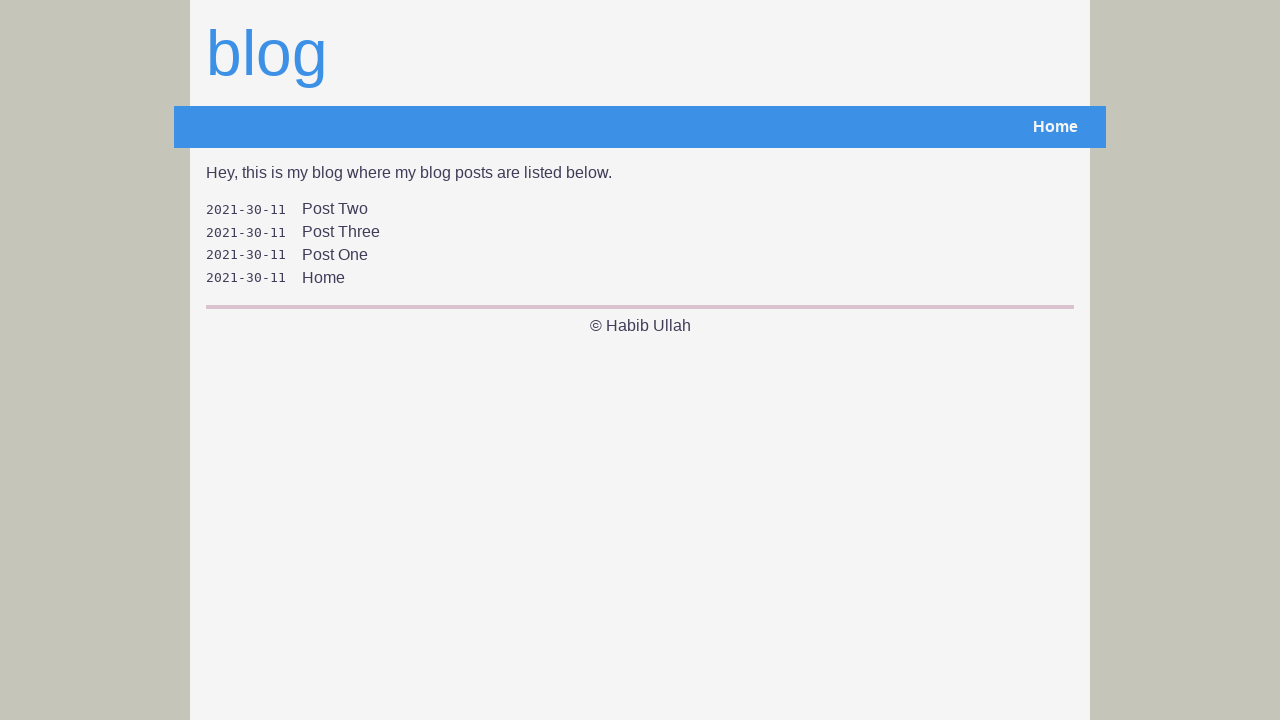

Blog listing page reloaded and ready for next post
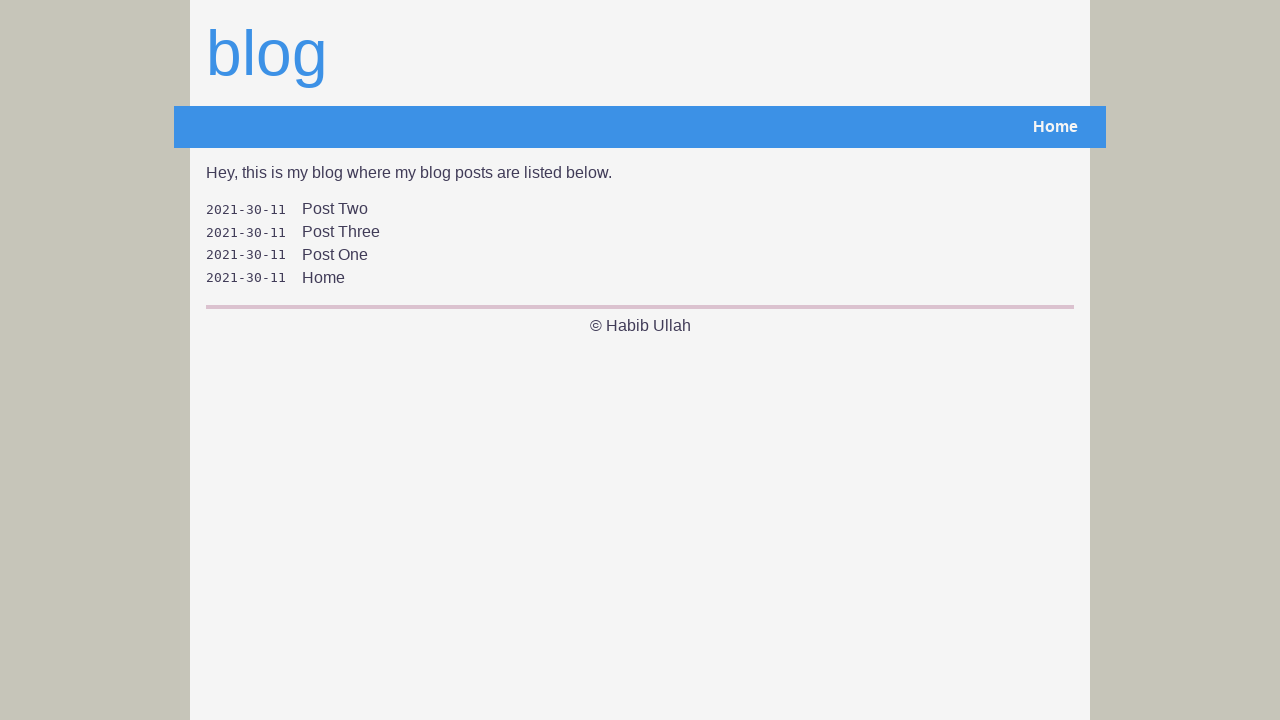

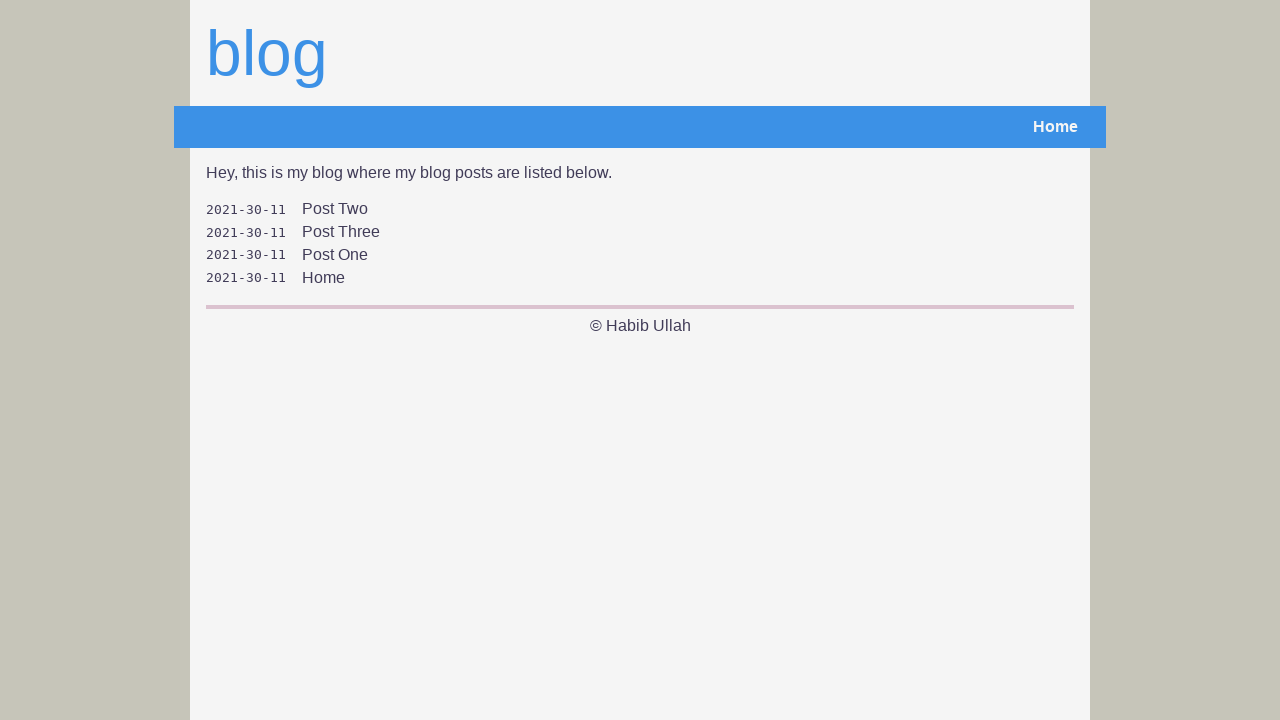